Tests dynamic loading by clicking a button and waiting for content to become visible

Starting URL: https://automationfc.github.io/dynamic-loading/

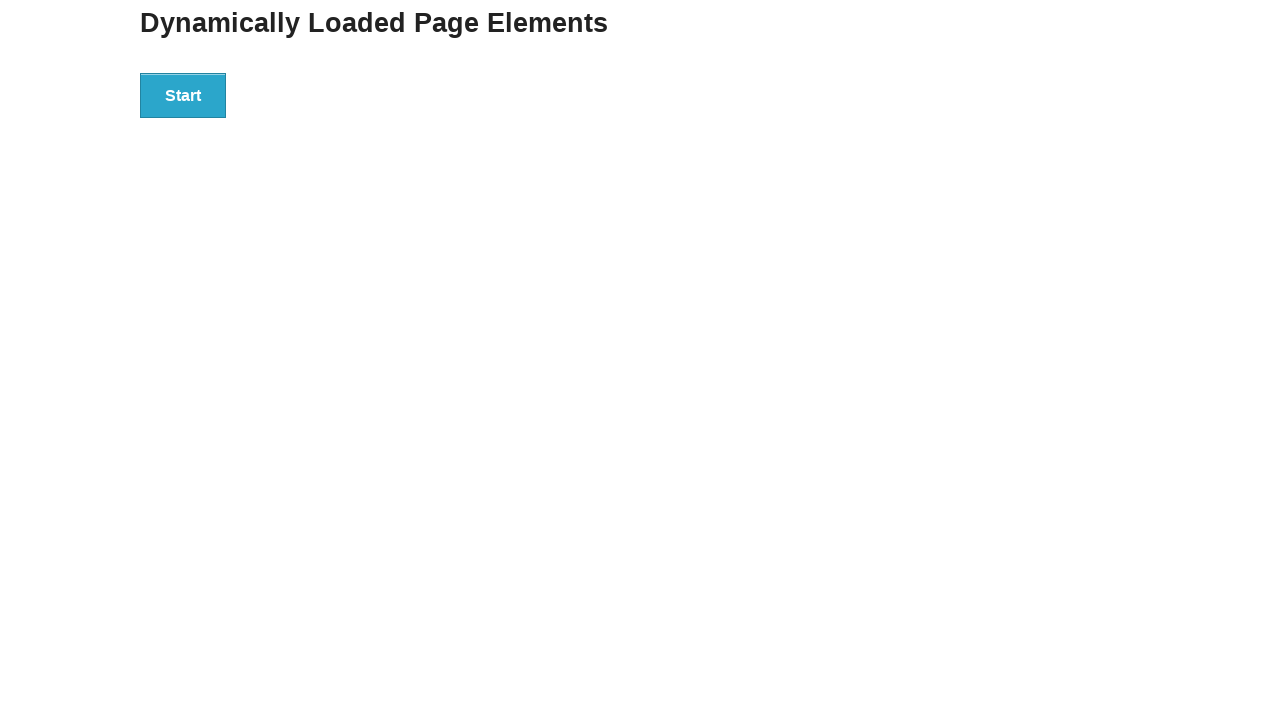

Clicked start button to trigger dynamic loading at (183, 95) on div#start button
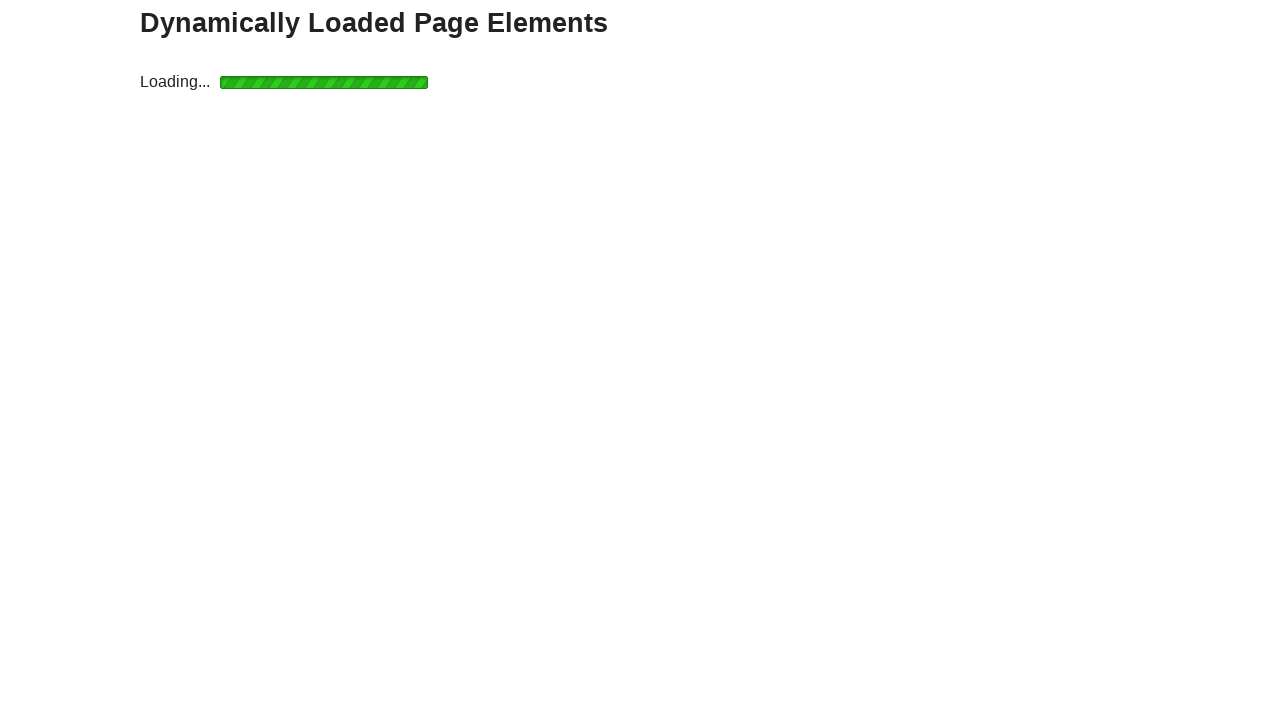

Waited for result text to become visible
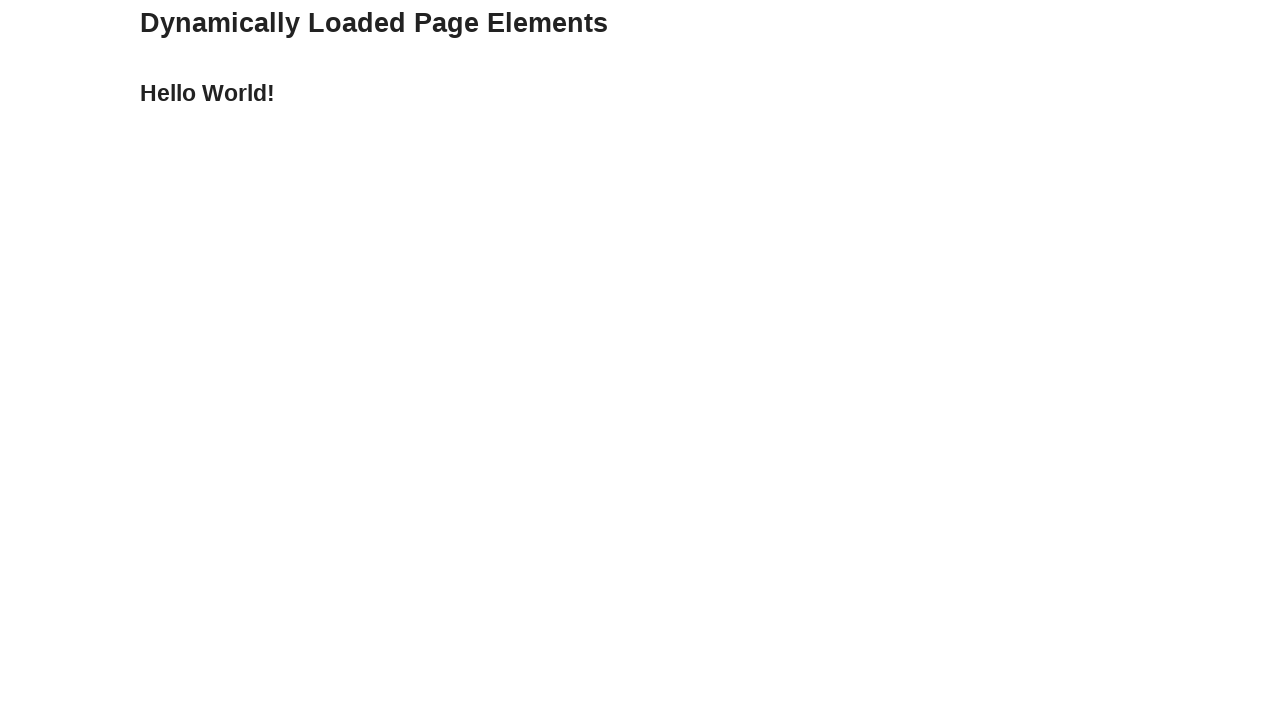

Verified the loaded text content equals 'Hello World!'
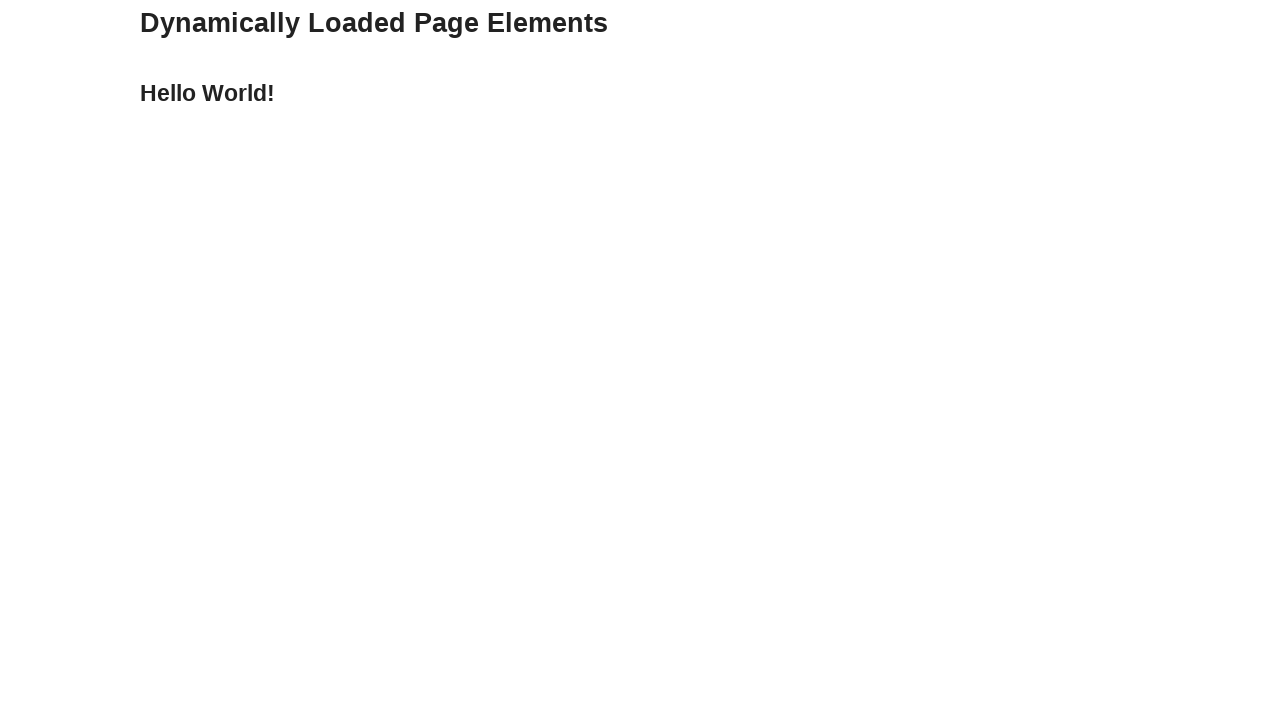

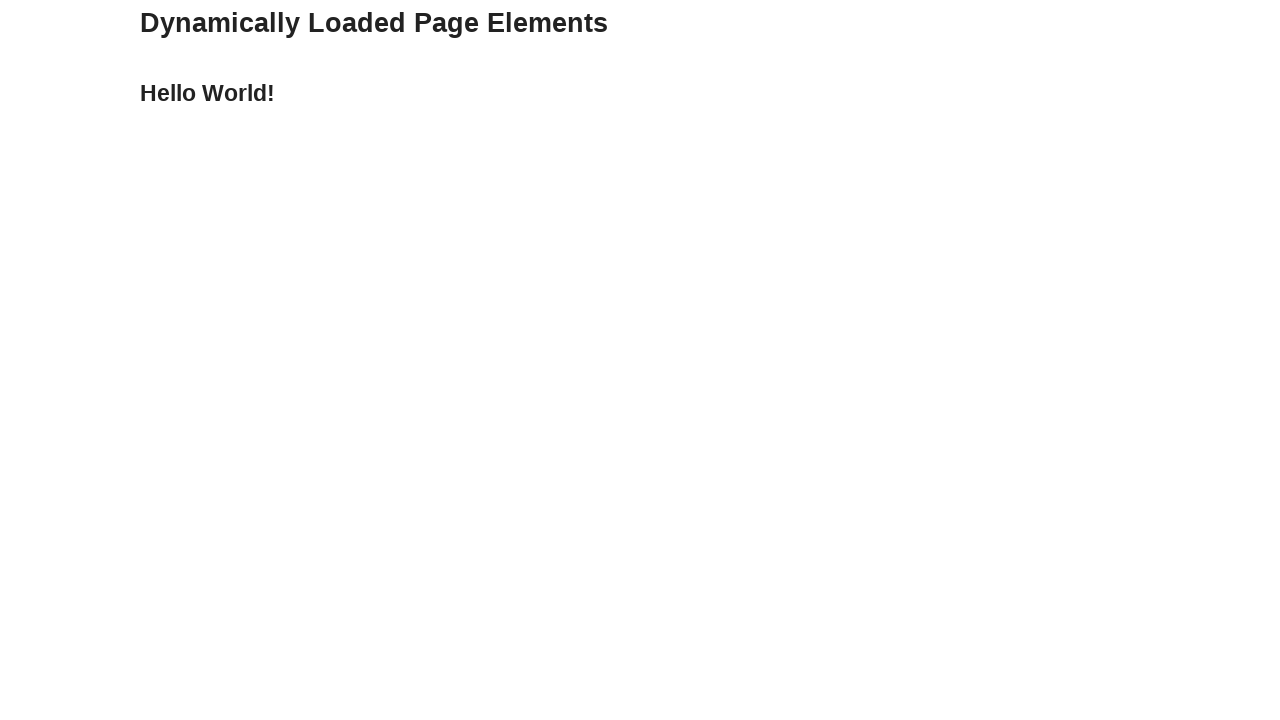